Tests dynamic loading page where an element is rendered after a loading bar completes. Clicks the Start button, waits for the finish element to appear, and verifies the text "Hello World!" is displayed.

Starting URL: http://the-internet.herokuapp.com/dynamic_loading/2

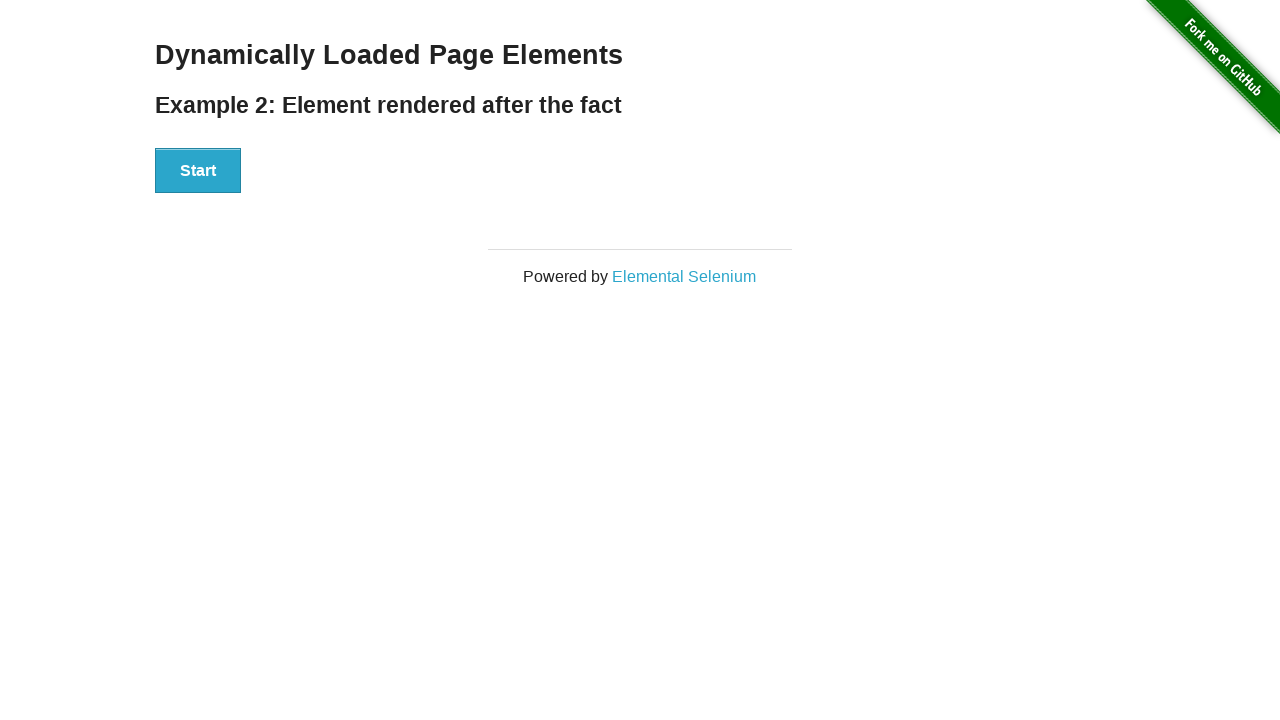

Clicked the Start button to begin dynamic loading at (198, 171) on #start button
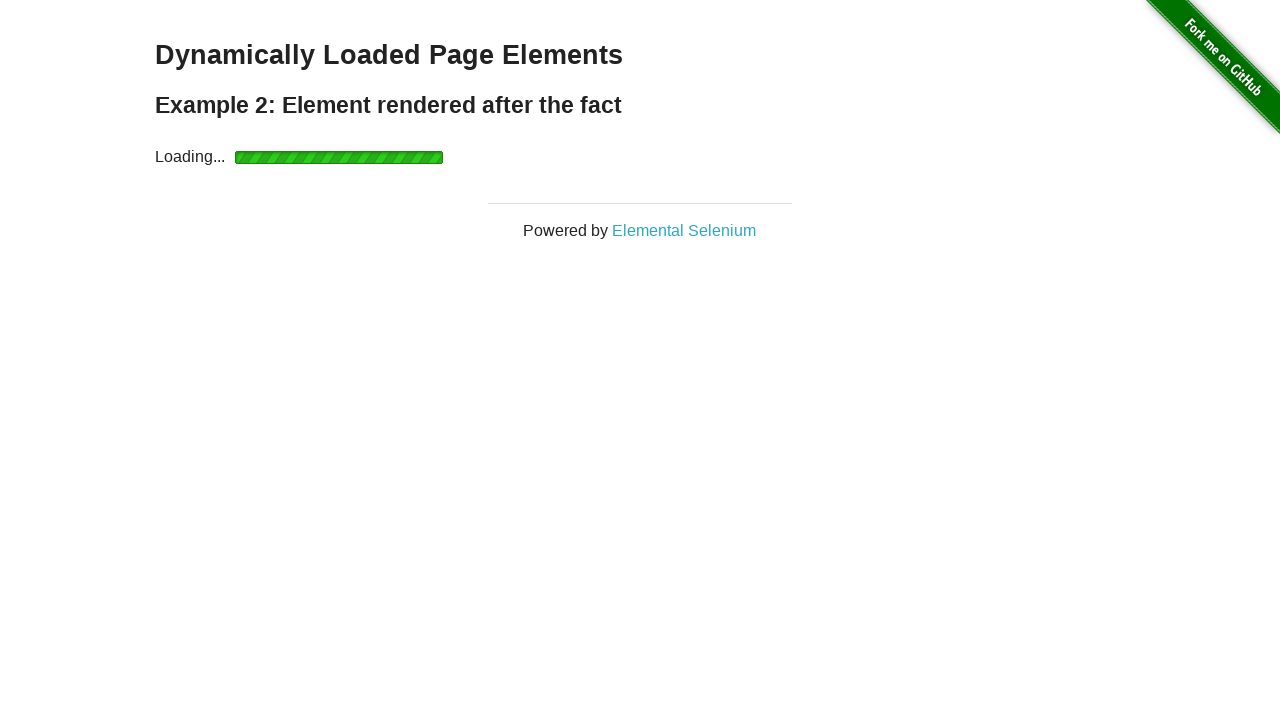

Waited for the finish element to appear after loading bar completed
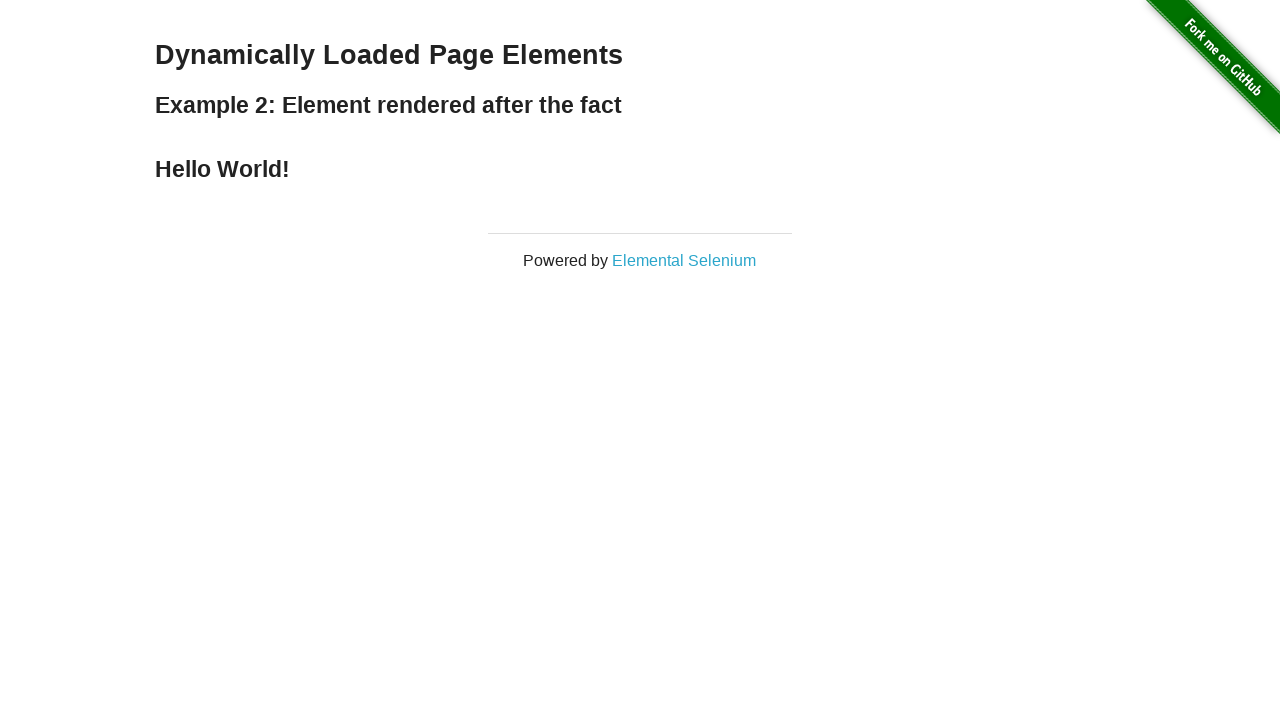

Verified that 'Hello World!' text is displayed in the finish element
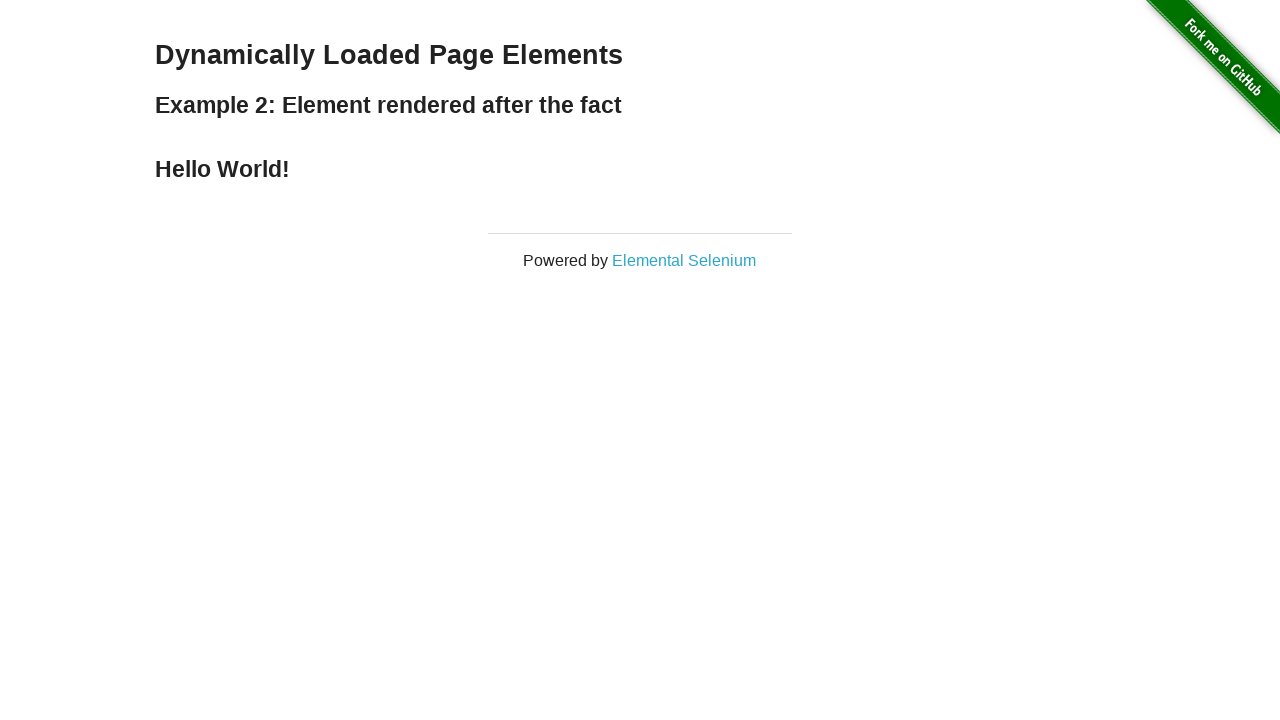

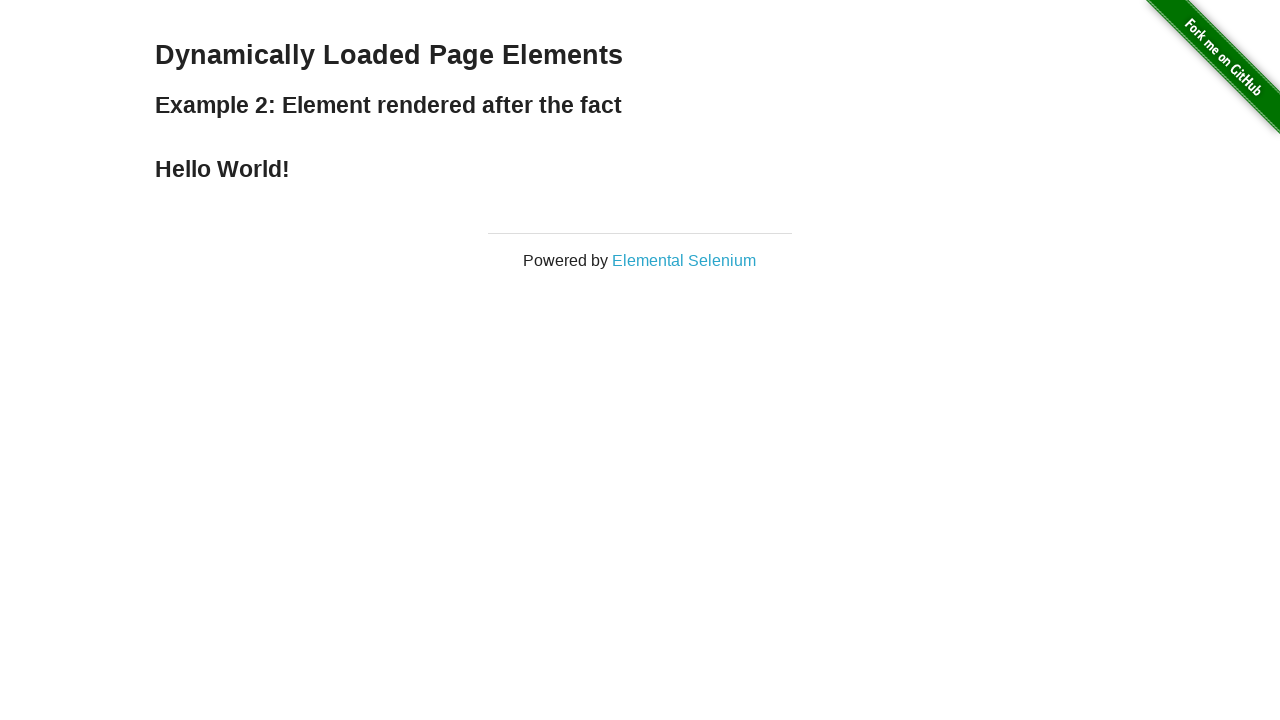